Tests dynamic loading functionality by navigating to the Dynamic Loading page, selecting Example 1, clicking the Start button, and verifying that "Hello World!" text appears after the loading completes.

Starting URL: http://the-internet.herokuapp.com/

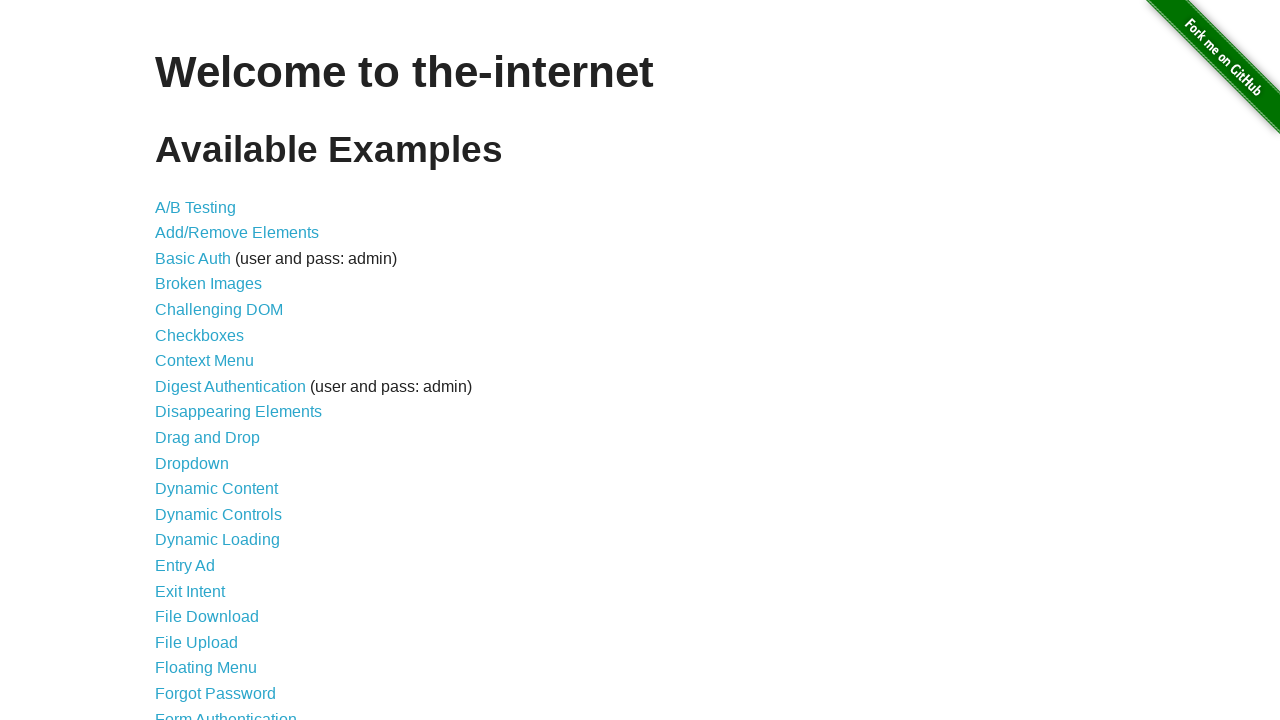

Clicked on Dynamic Loading link from homepage at (218, 540) on a[href='/dynamic_loading']
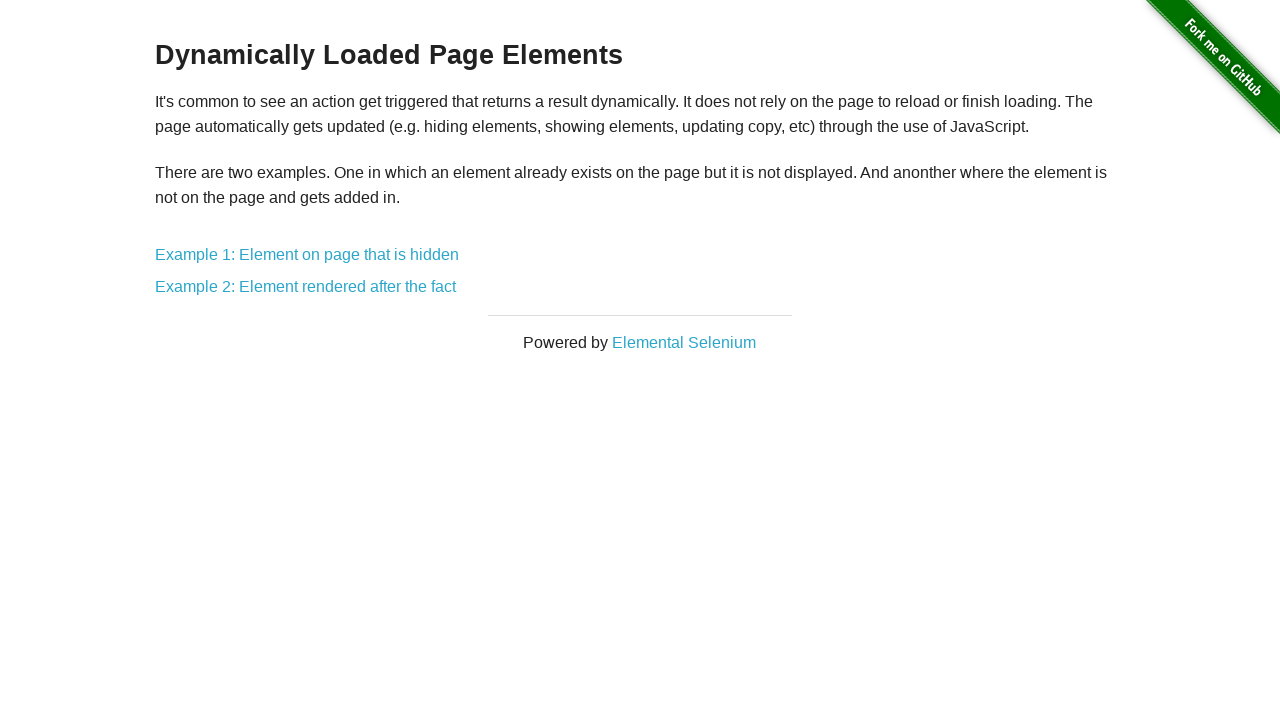

Clicked on Example 1 link at (307, 255) on a[href='/dynamic_loading/1']
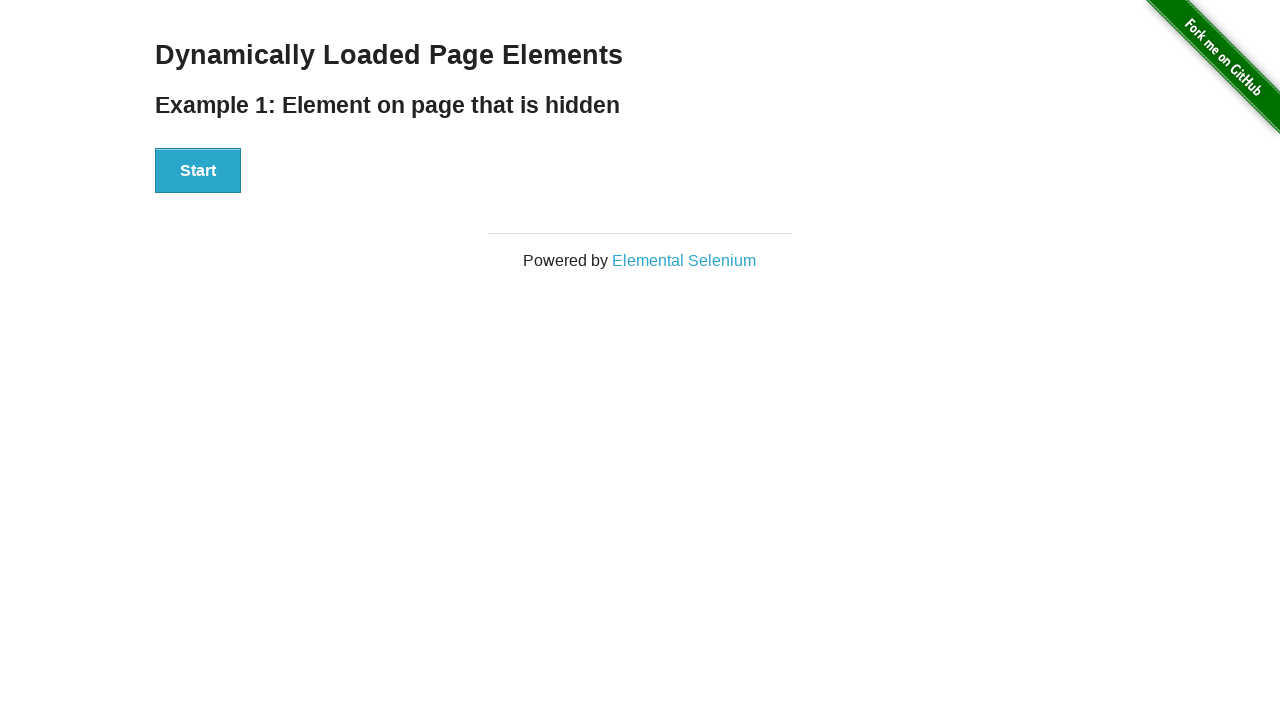

Clicked the Start button to begin loading at (198, 171) on button:has-text('Start')
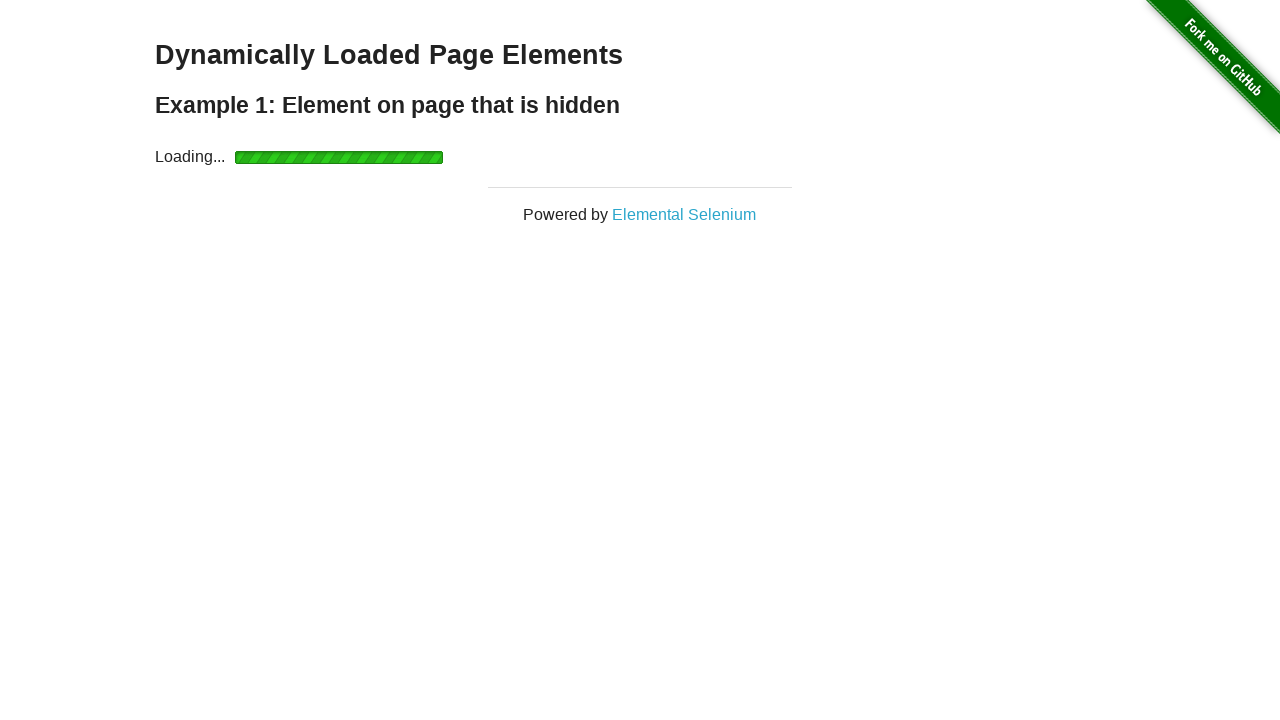

Waited for loading to complete and result element to appear
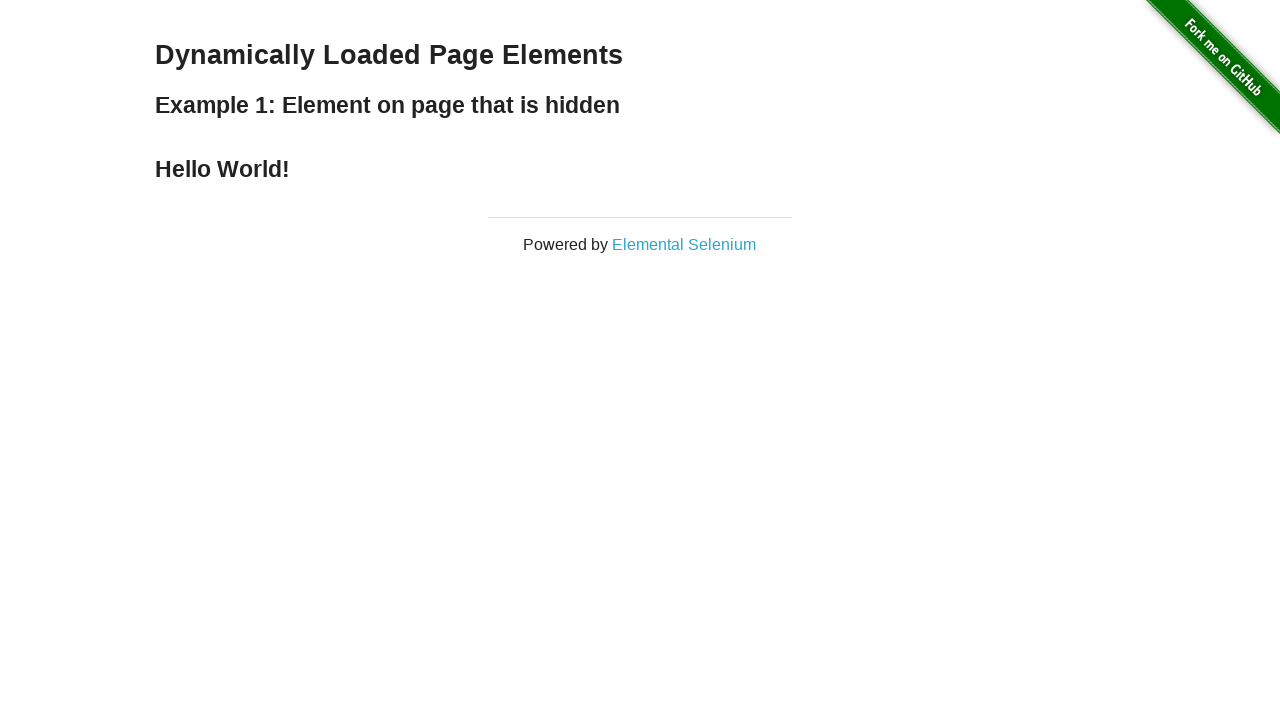

Retrieved result text from finish element
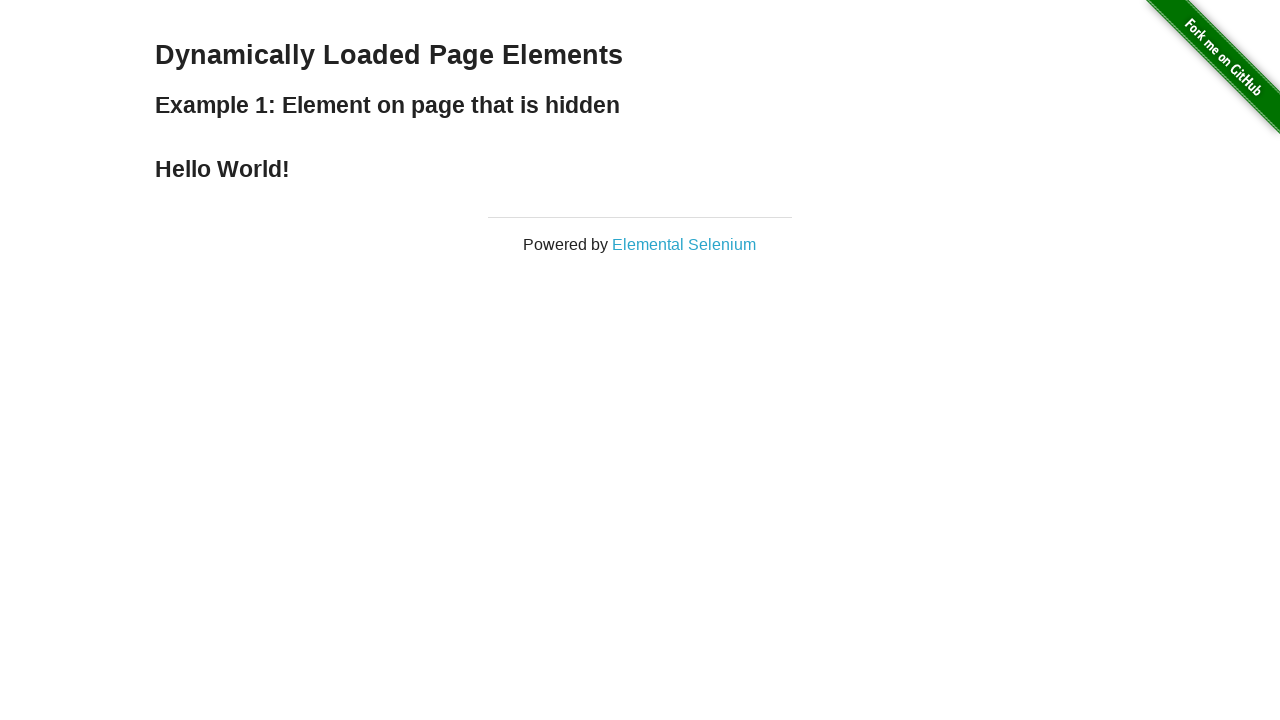

Verified that 'Hello World!' text appeared after loading completed
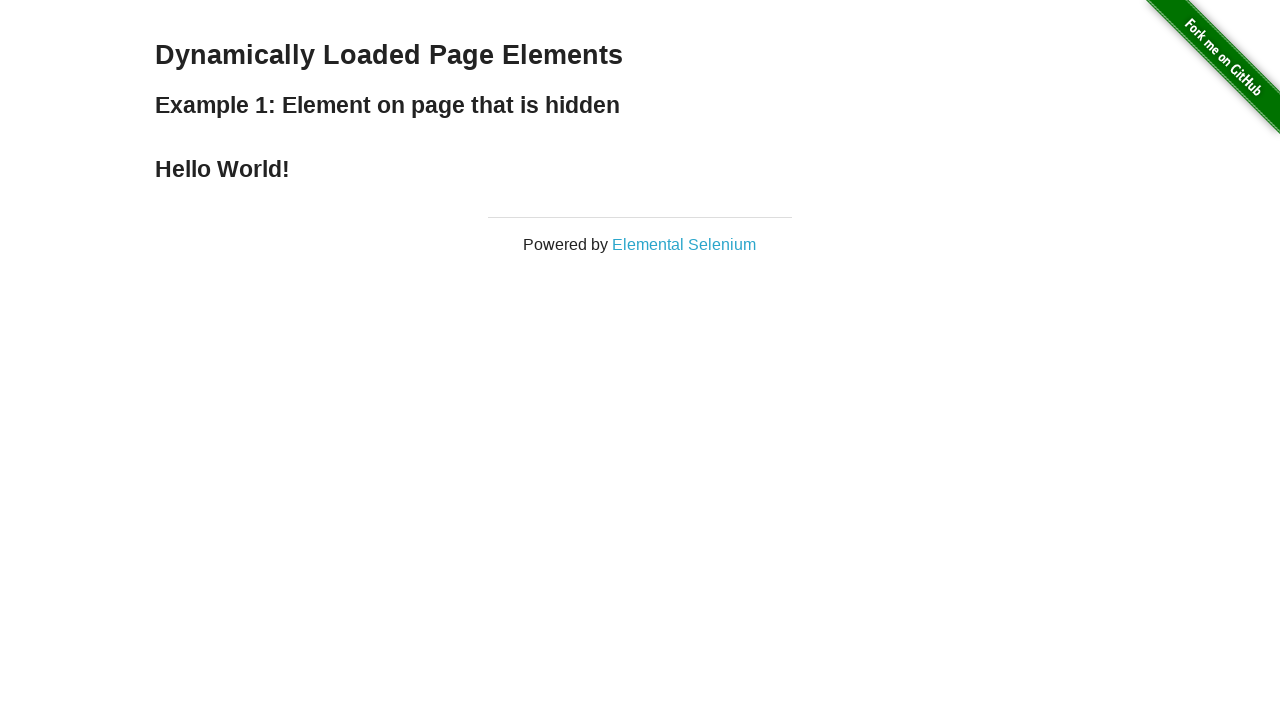

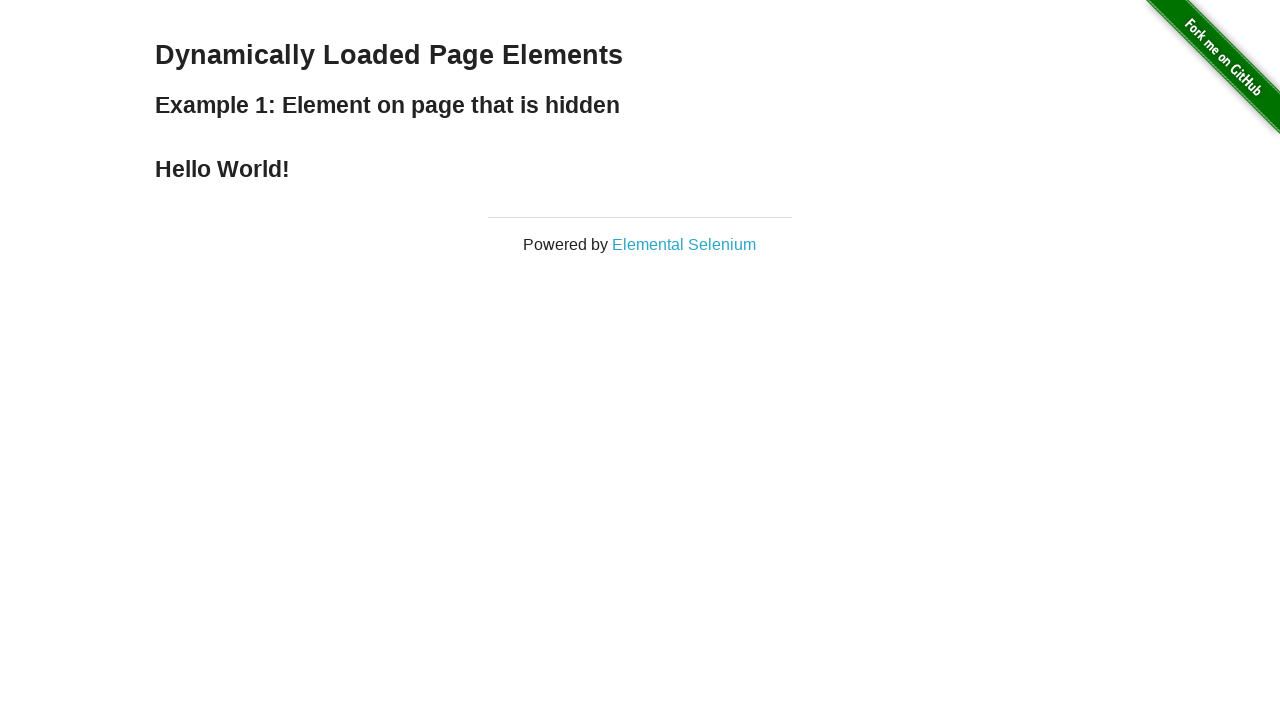